Tests multi-select dropdown functionality by selecting multiple states, then deselecting them individually and all at once

Starting URL: https://neotech.vercel.app/select

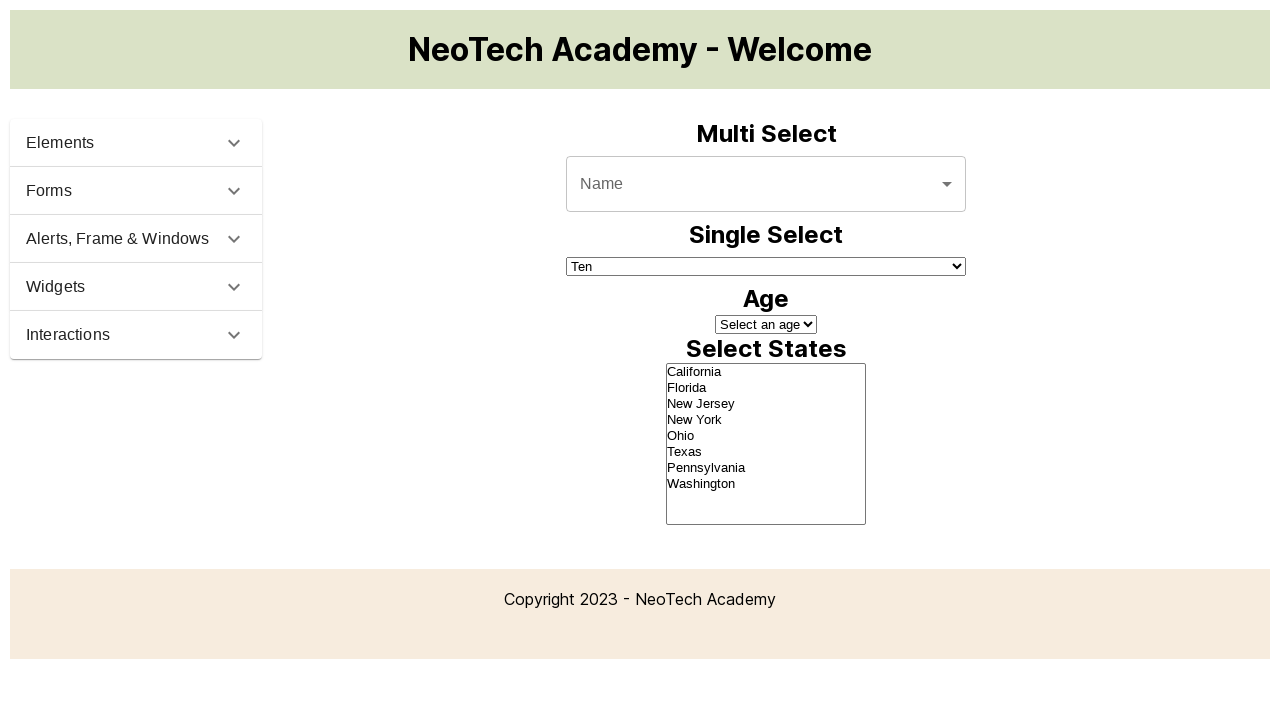

Located the multi-select dropdown element
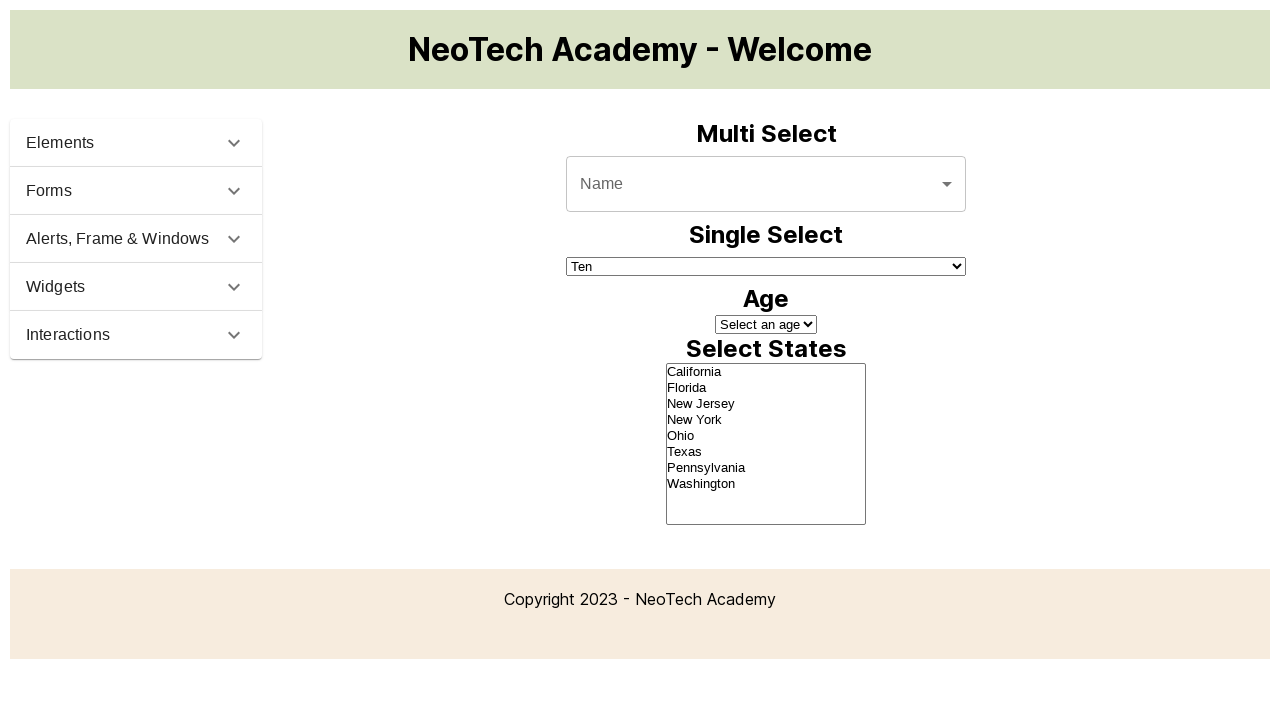

Retrieved all options from the dropdown
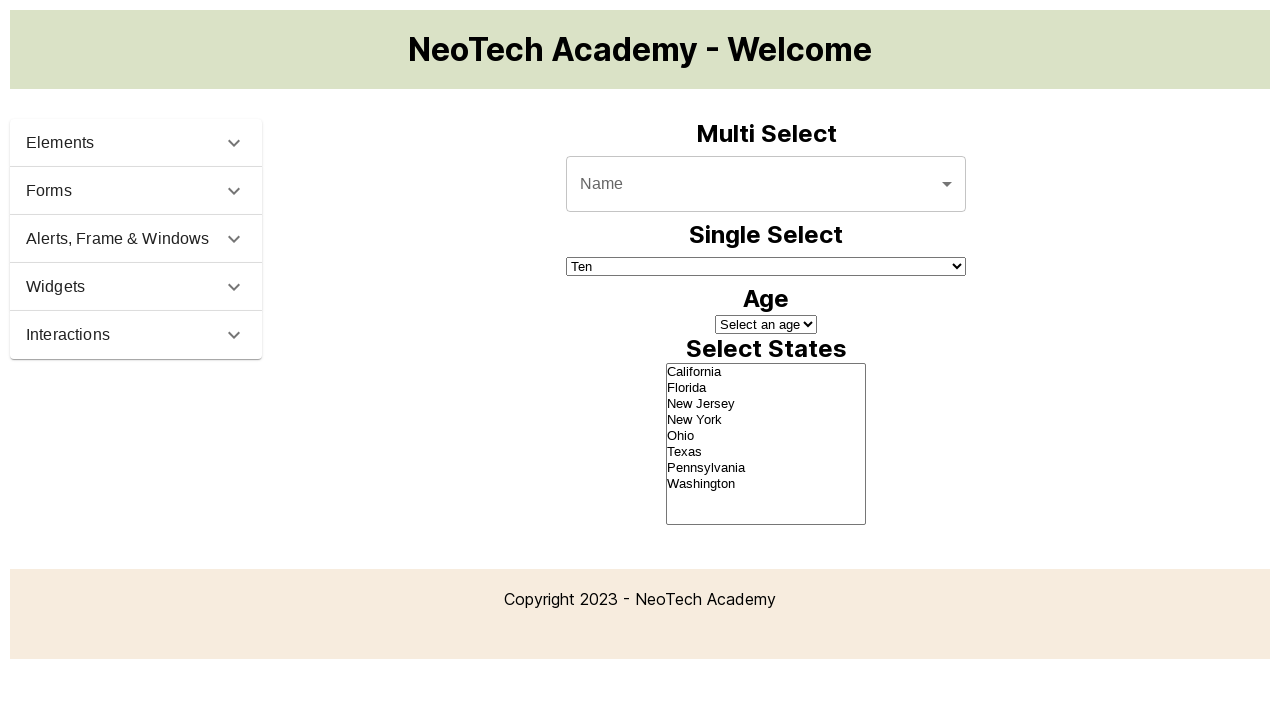

Selected 'California' from the multi-select dropdown on #multi-select
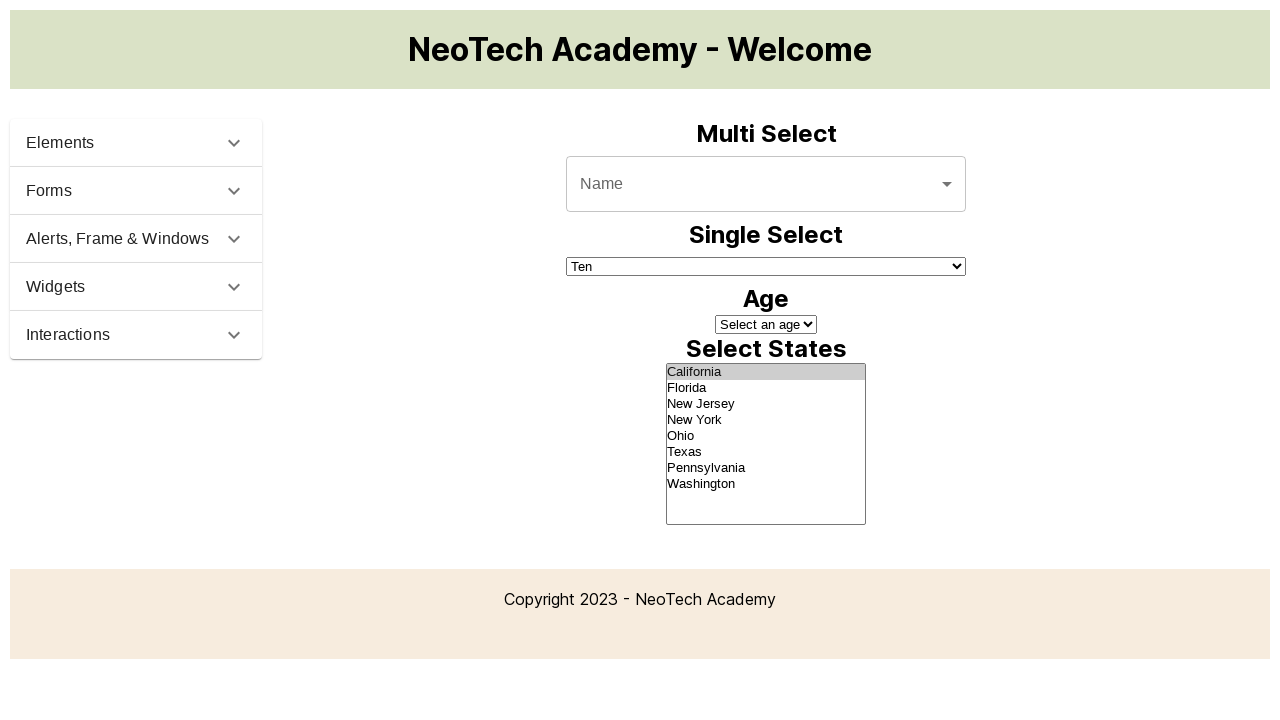

Selected 'New Jersey' from the multi-select dropdown on #multi-select
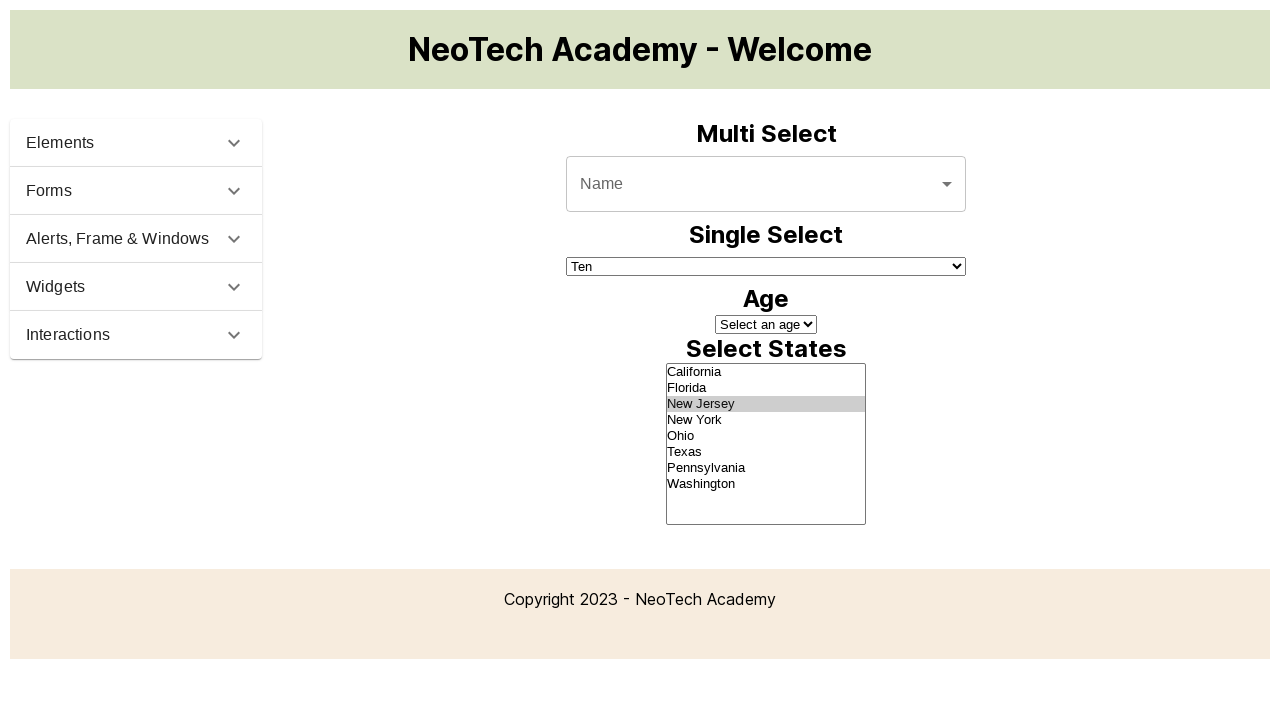

Selected 'New York' from the multi-select dropdown on #multi-select
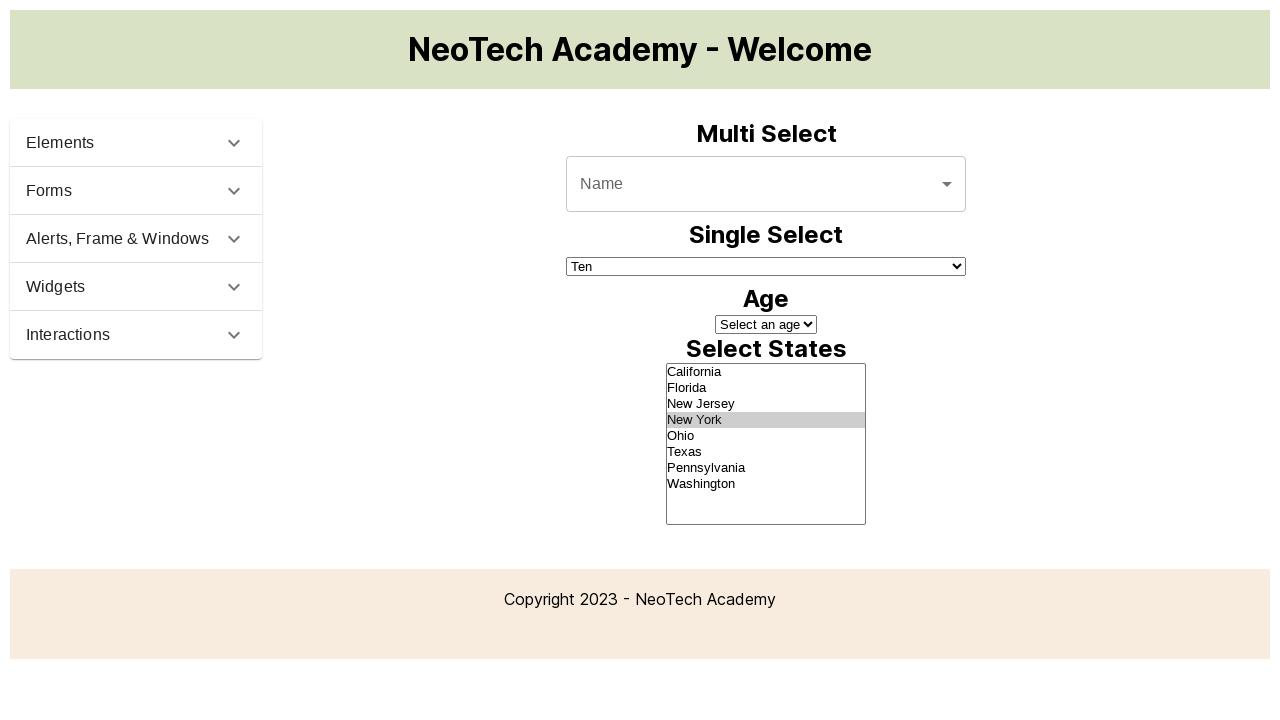

Deselected the first selected option from the dropdown
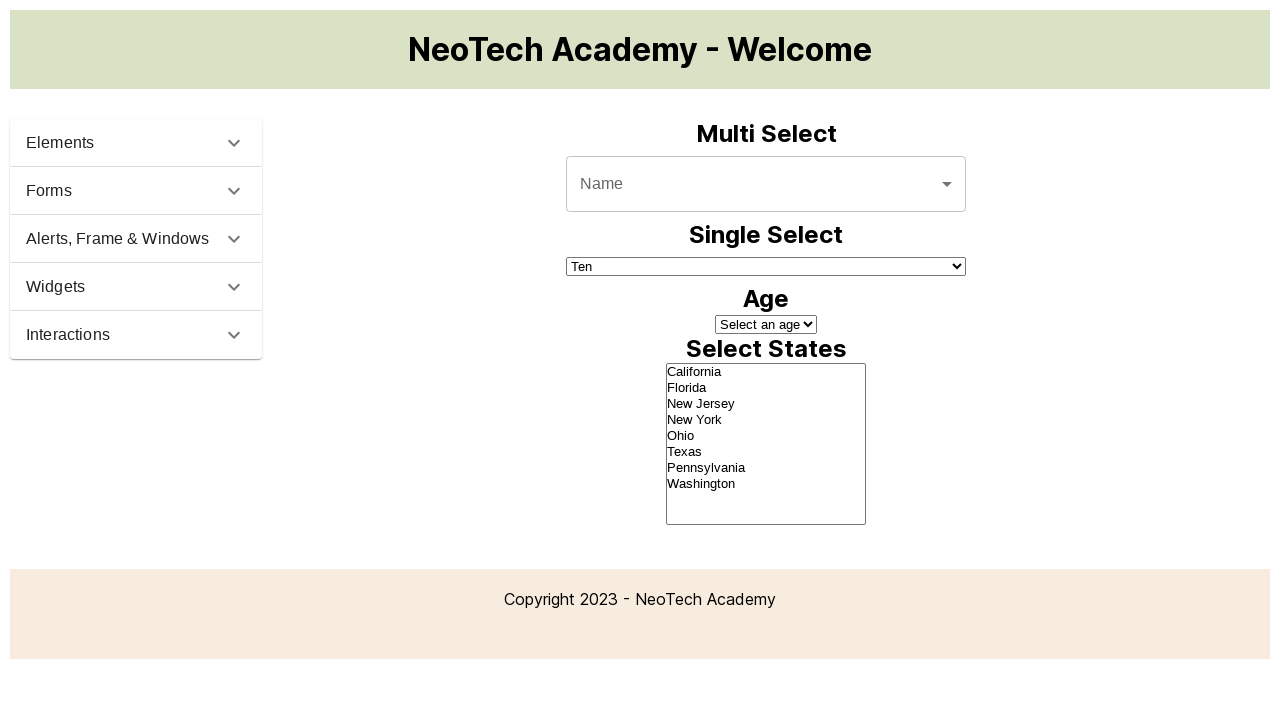

Deselected all remaining options from the dropdown
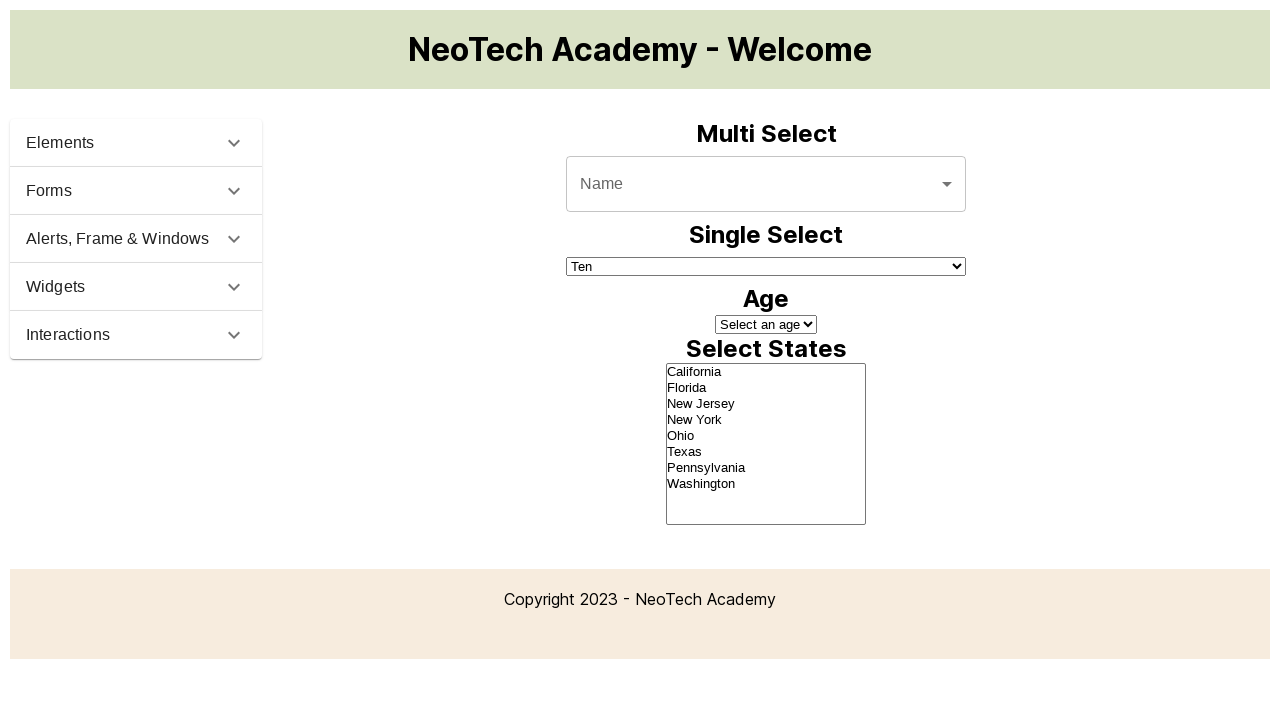

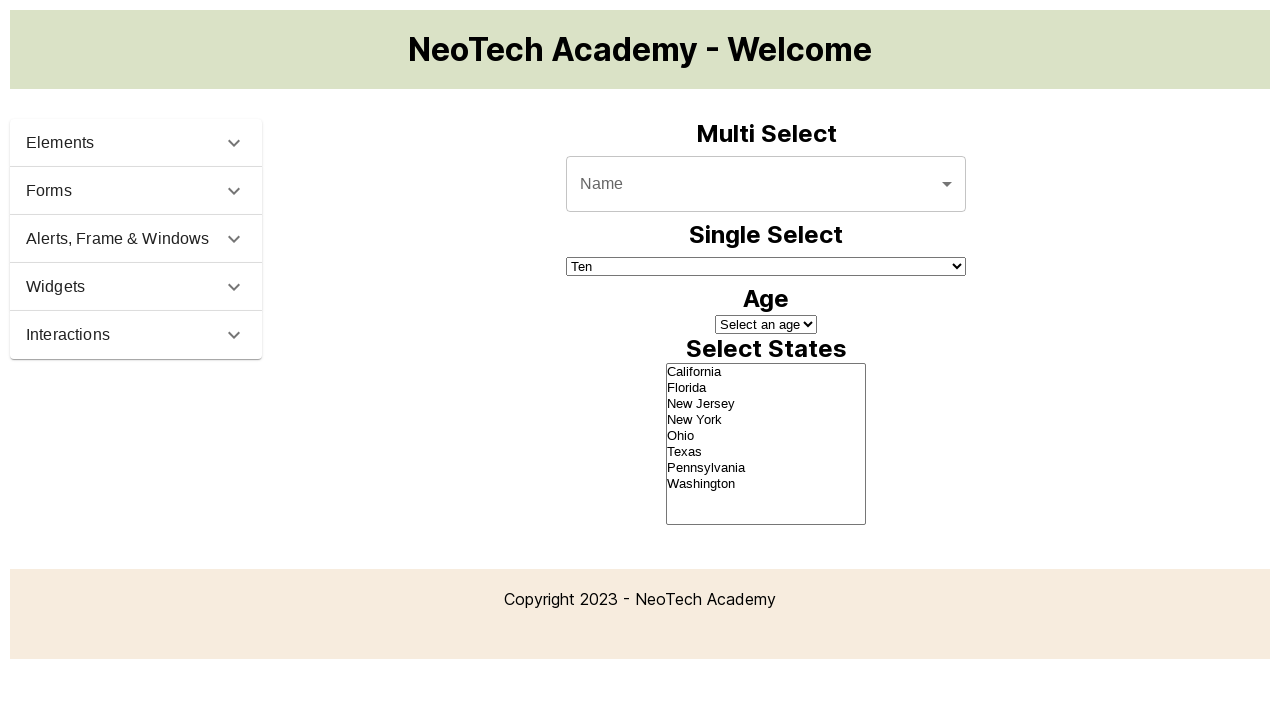